Navigates to the militaria.pl homepage

Starting URL: https://www.militaria.pl/

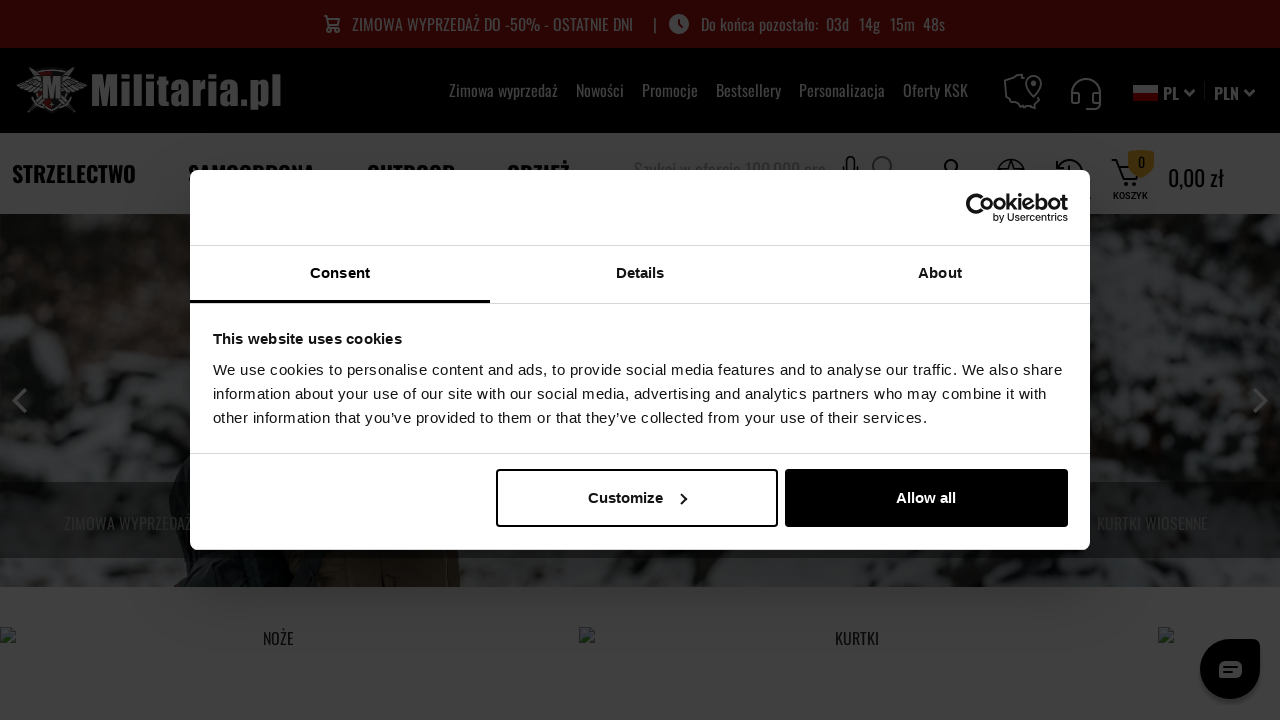

Navigated to militaria.pl homepage
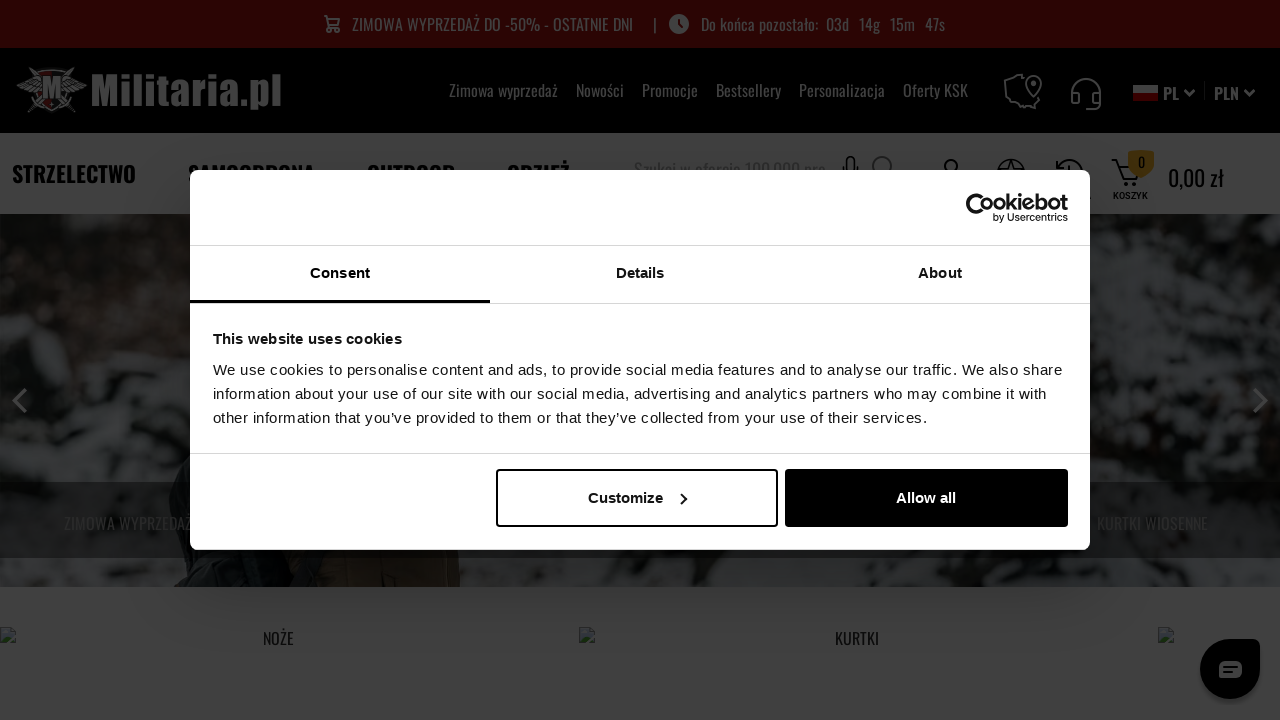

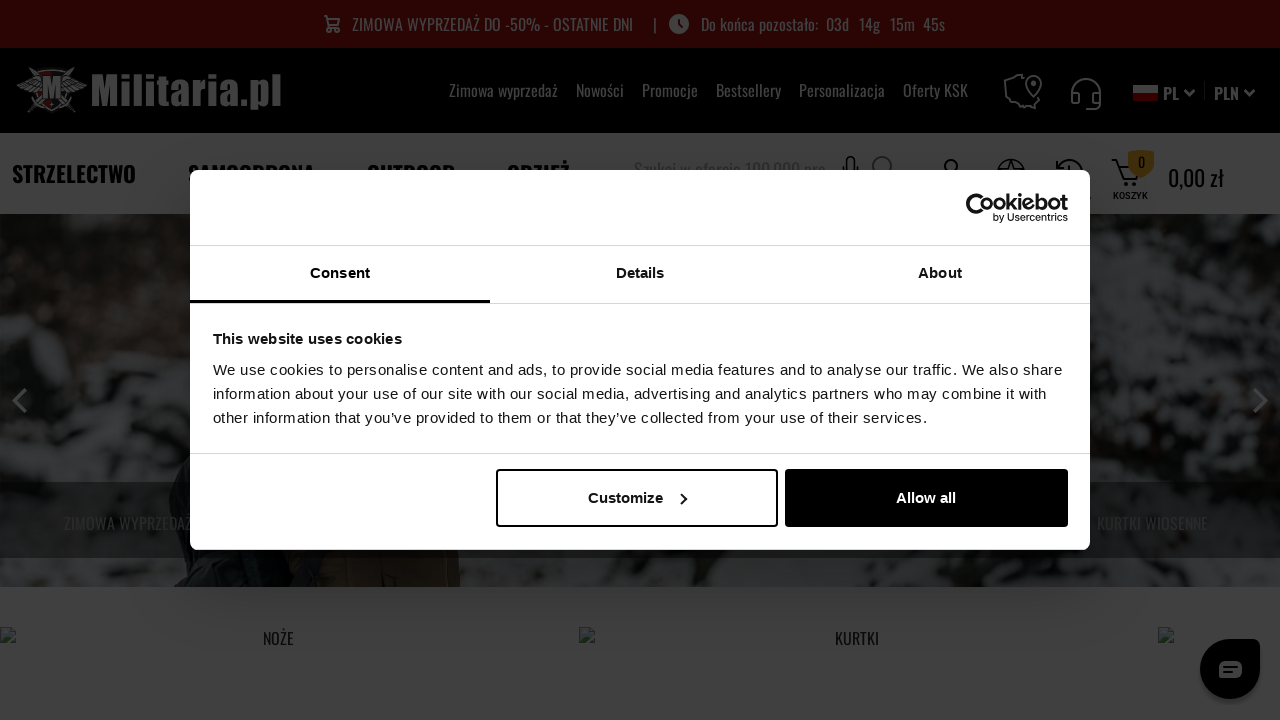